Tests clicking a hyperlink using partial link text matching on the OrangeHRM login page, clicking on a link containing "OrangeHRM," text.

Starting URL: https://opensource-demo.orangehrmlive.com/web/index.php/auth/login

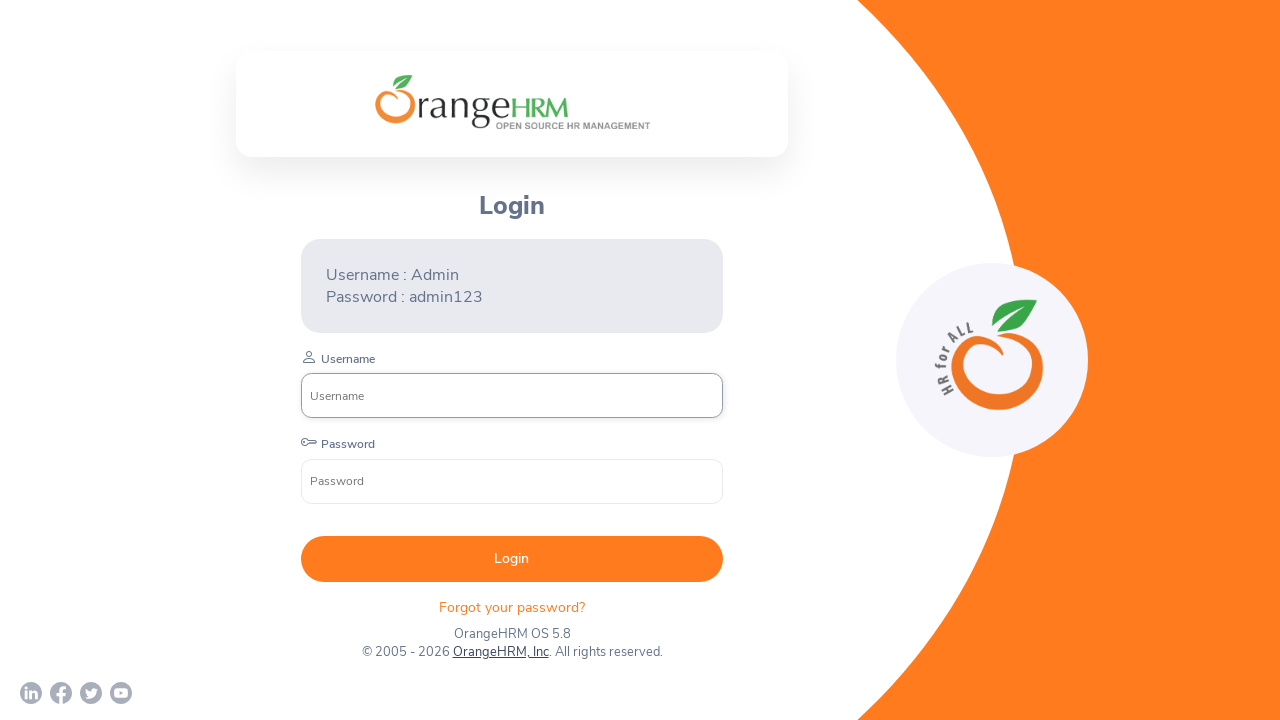

Waited 1000ms for page to load
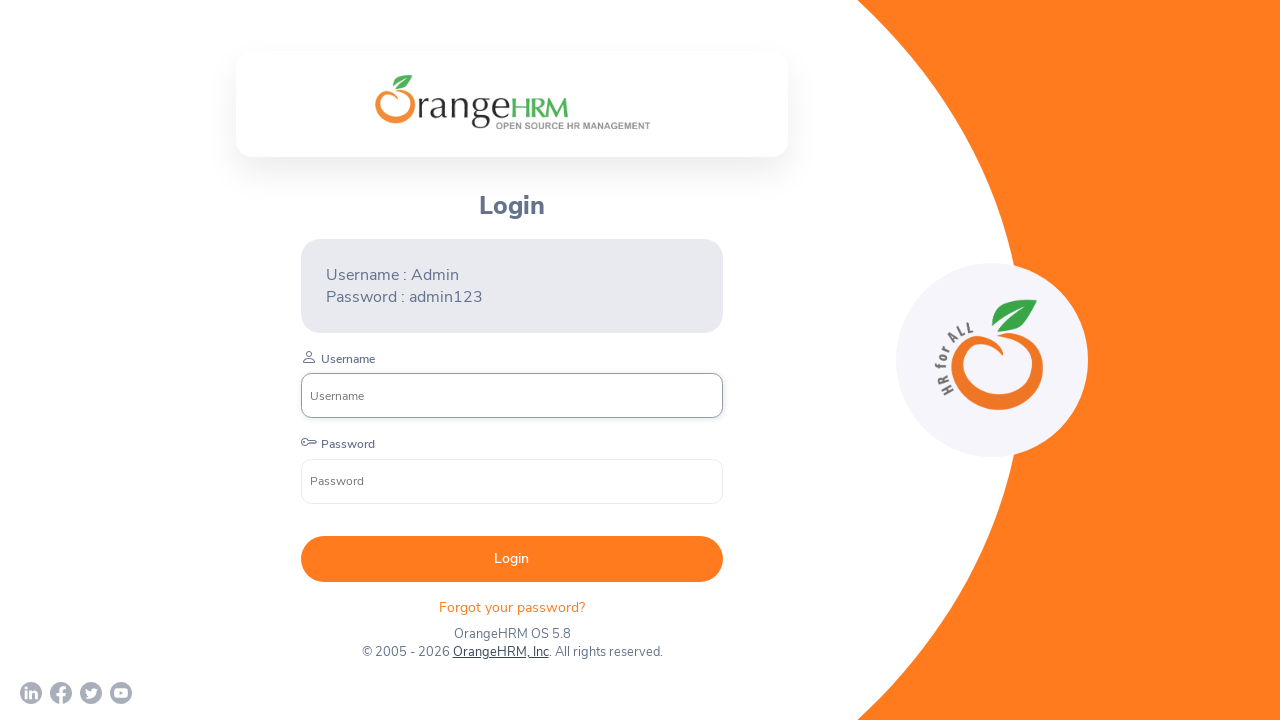

Clicked hyperlink containing 'OrangeHRM,' text at (500, 652) on a:has-text('OrangeHRM,')
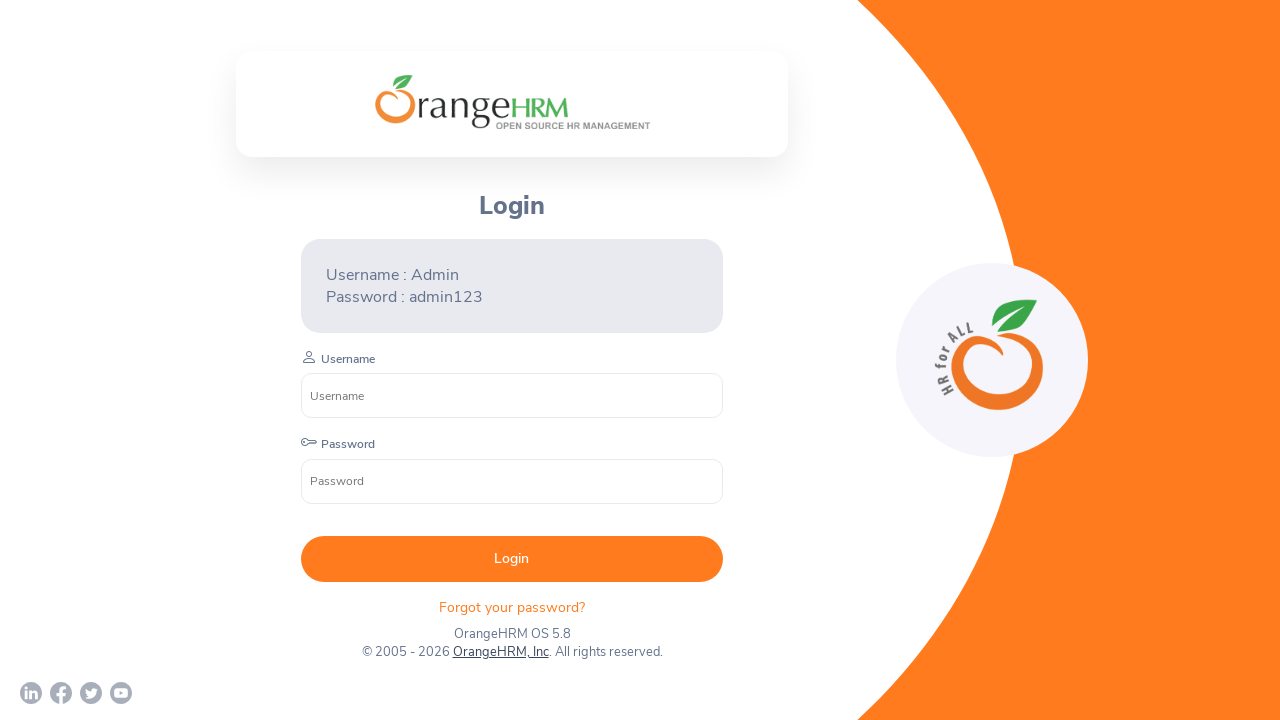

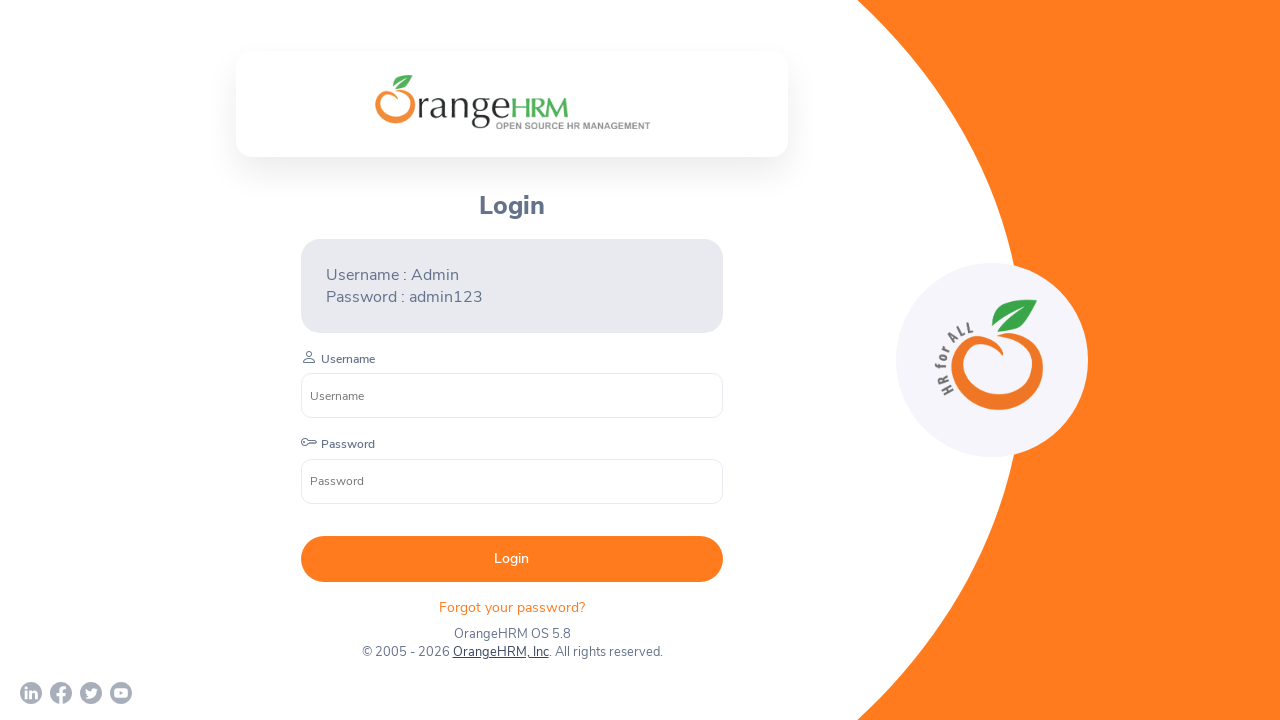